Tests the click button functionality on DemoQA by performing a mouse click action on the "Click Me" button and verifying the dynamic click message appears.

Starting URL: https://demoqa.com/buttons

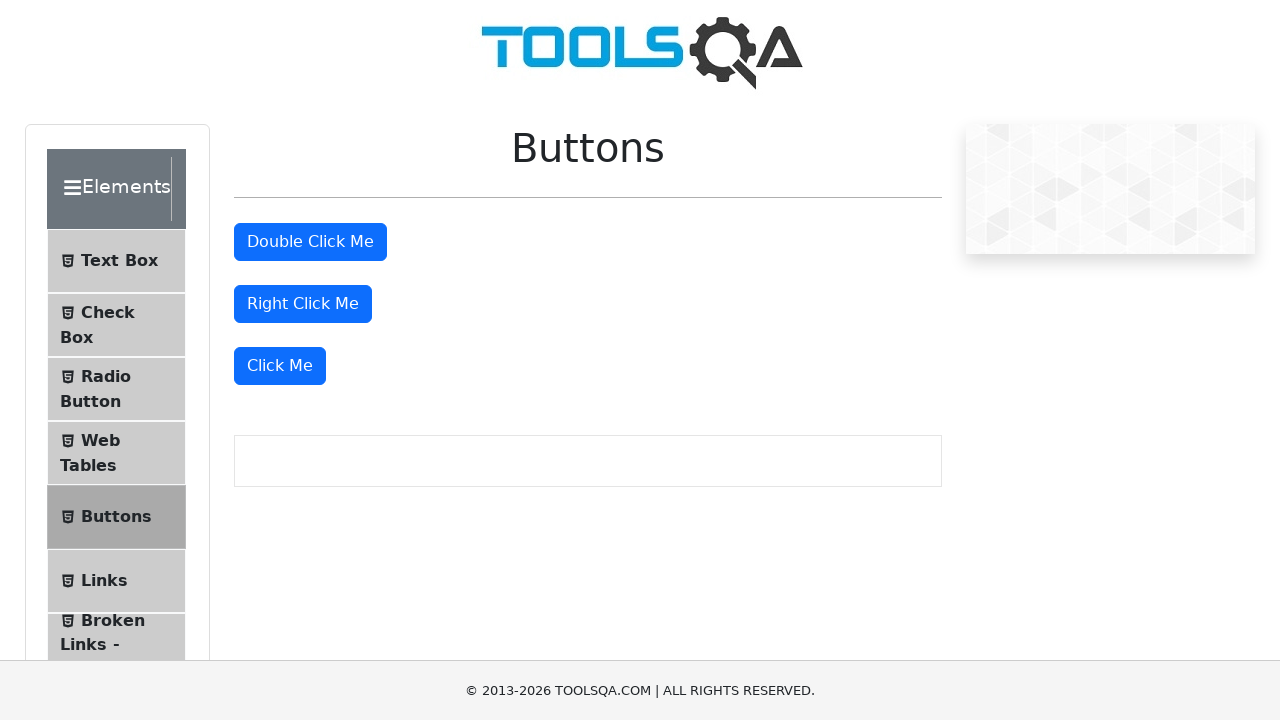

Clicked the 'Click Me' button at (280, 366) on xpath=//button[text()='Click Me']
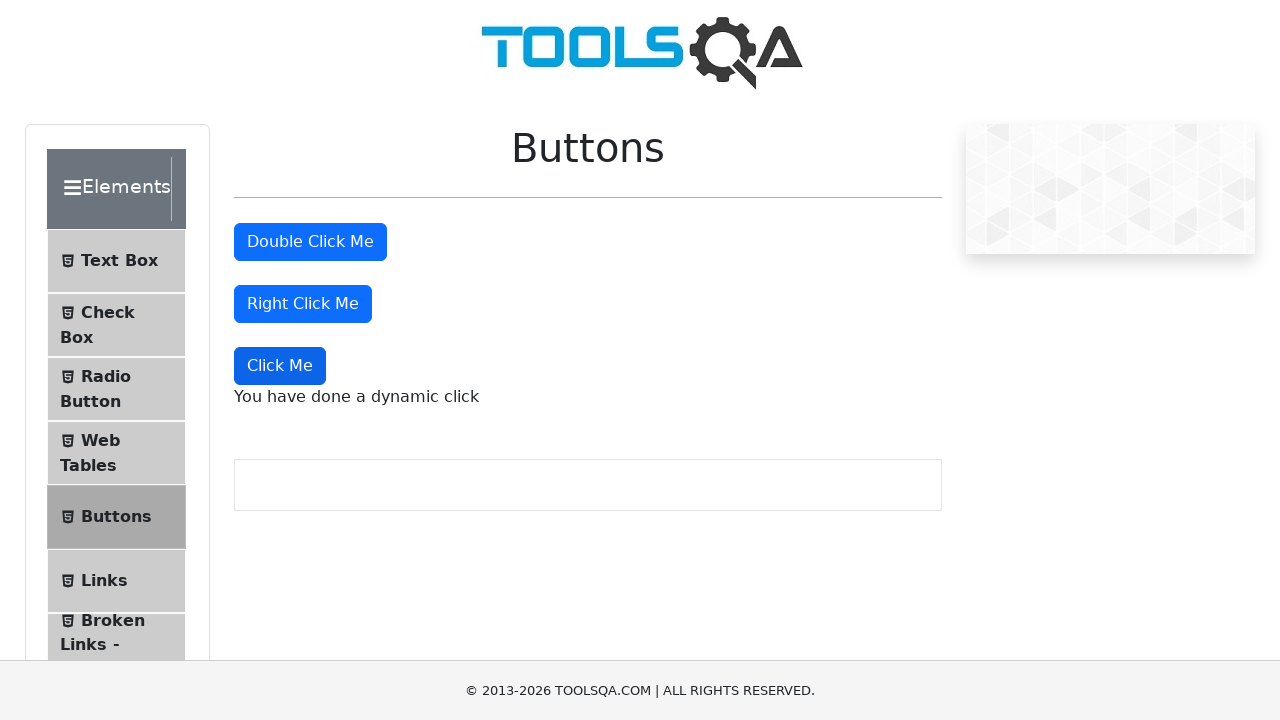

Dynamic click message element became visible
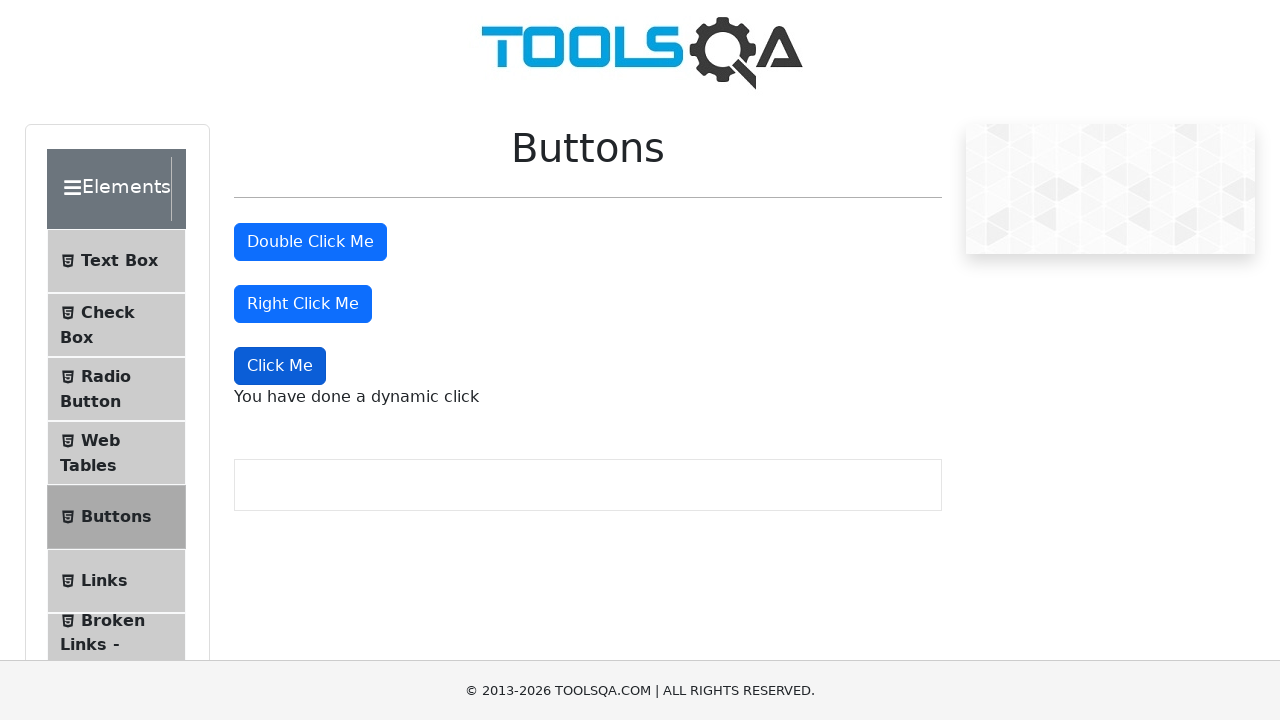

Verified dynamic click message contains expected text 'You have done a dynamic click'
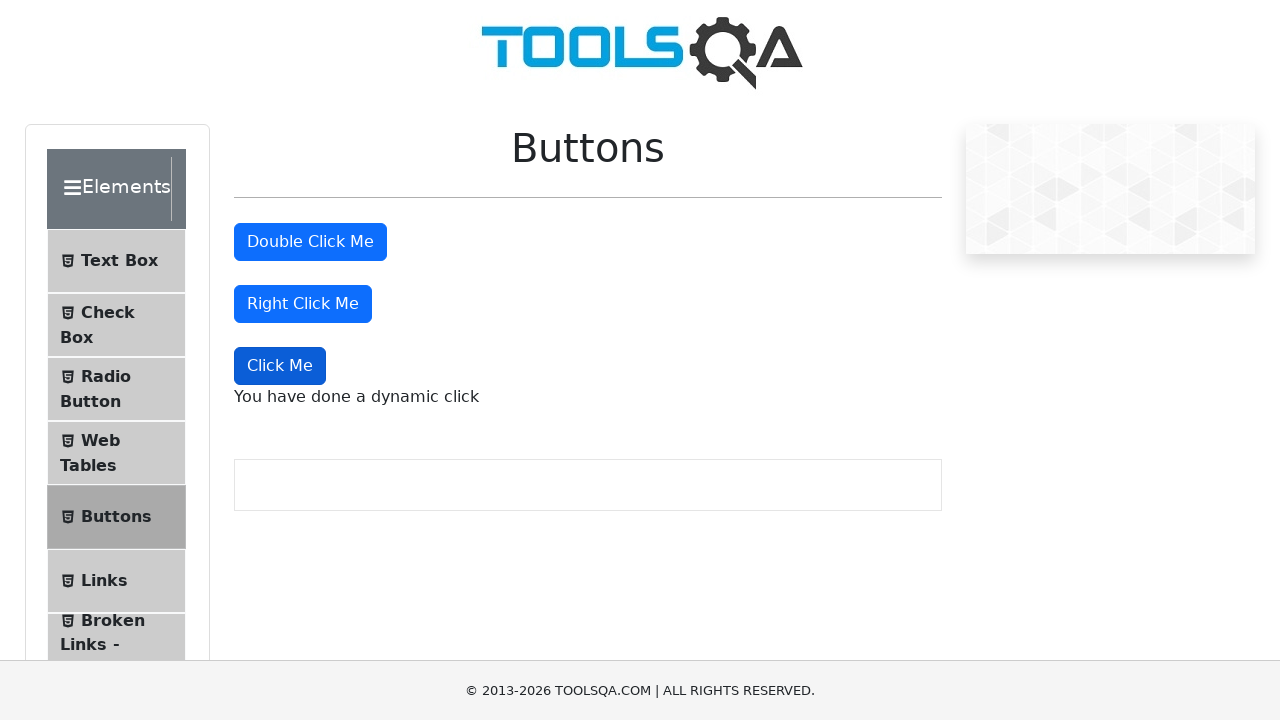

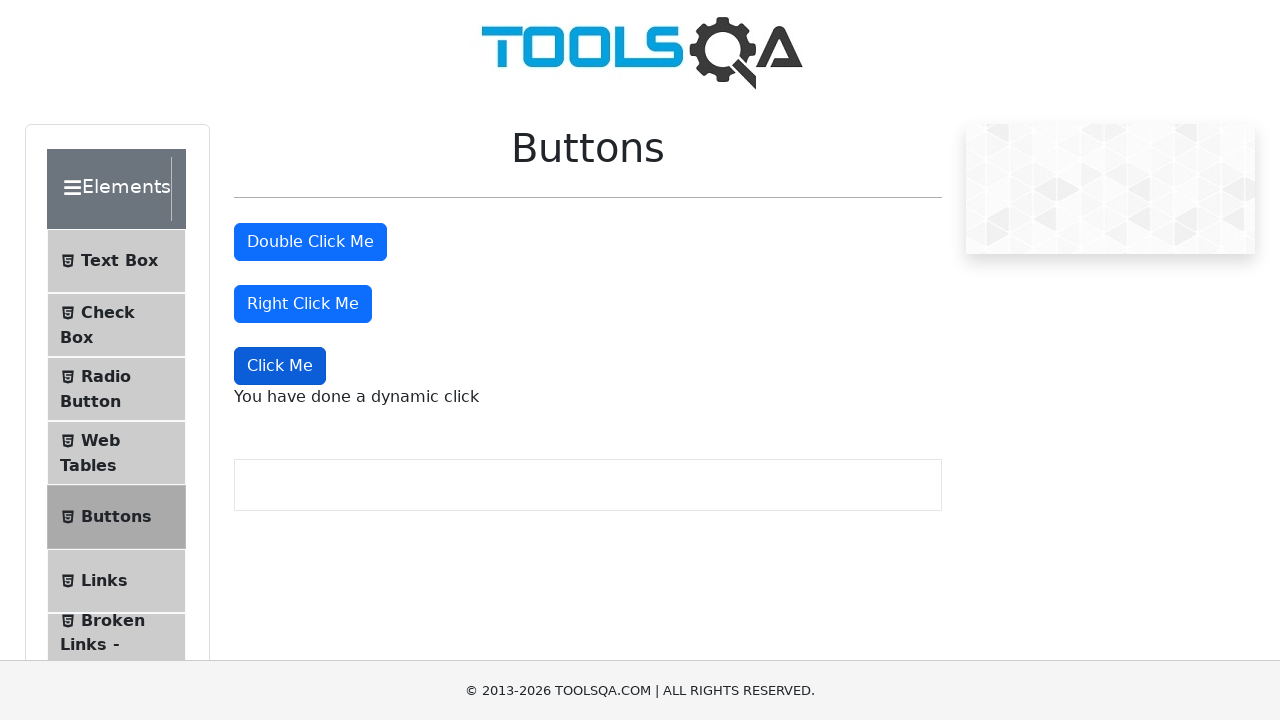